Navigates to Swarthmore College course catalog departments page, clicks on the first department, and waits for the course listings to load.

Starting URL: https://catalog.swarthmore.edu/content.php?catoid=7&navoid=194

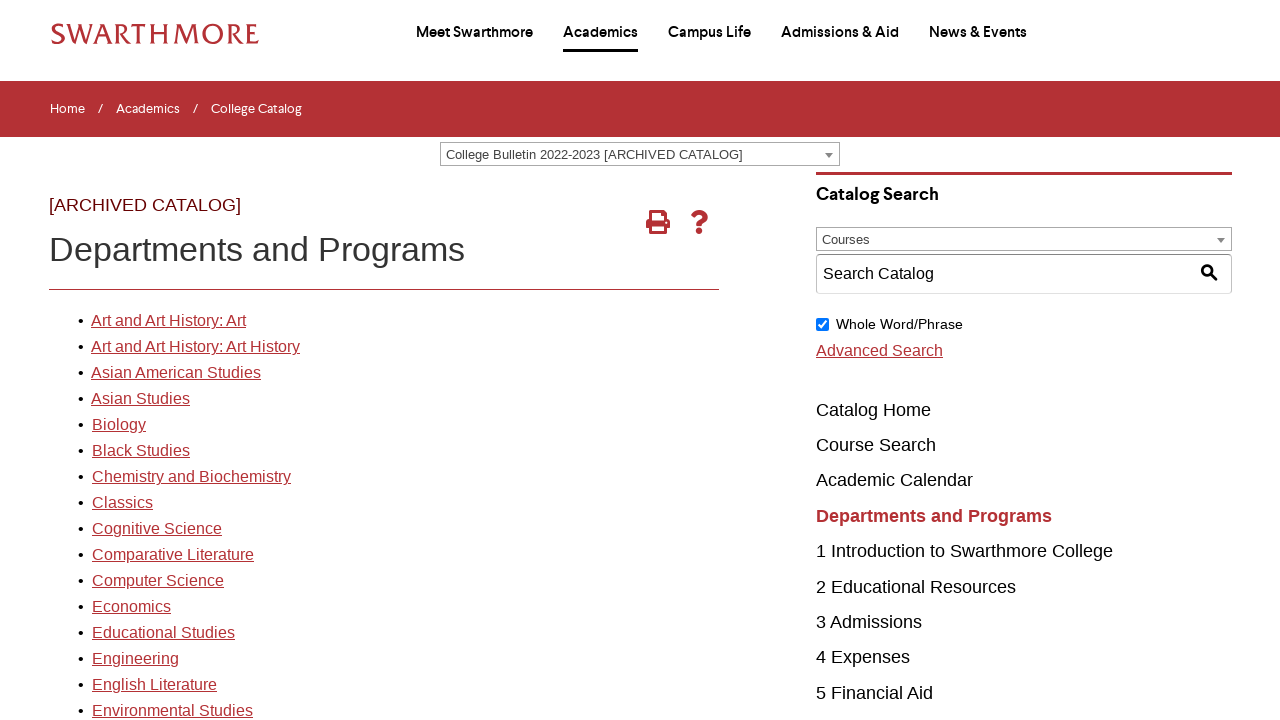

Navigated to Swarthmore College course catalog departments page
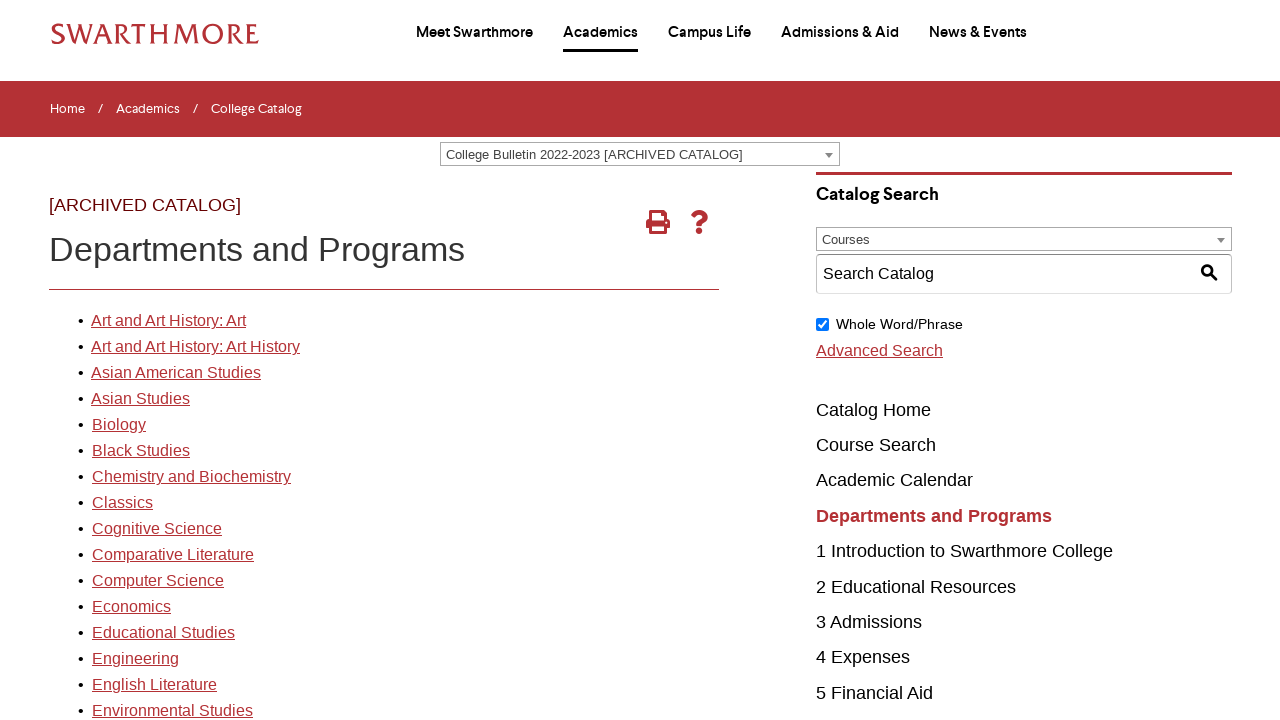

Clicked on the first department link at (168, 321) on xpath=//*[@id='gateway-page']/body/table/tbody/tr[3]/td[1]/table/tbody/tr[2]/td[
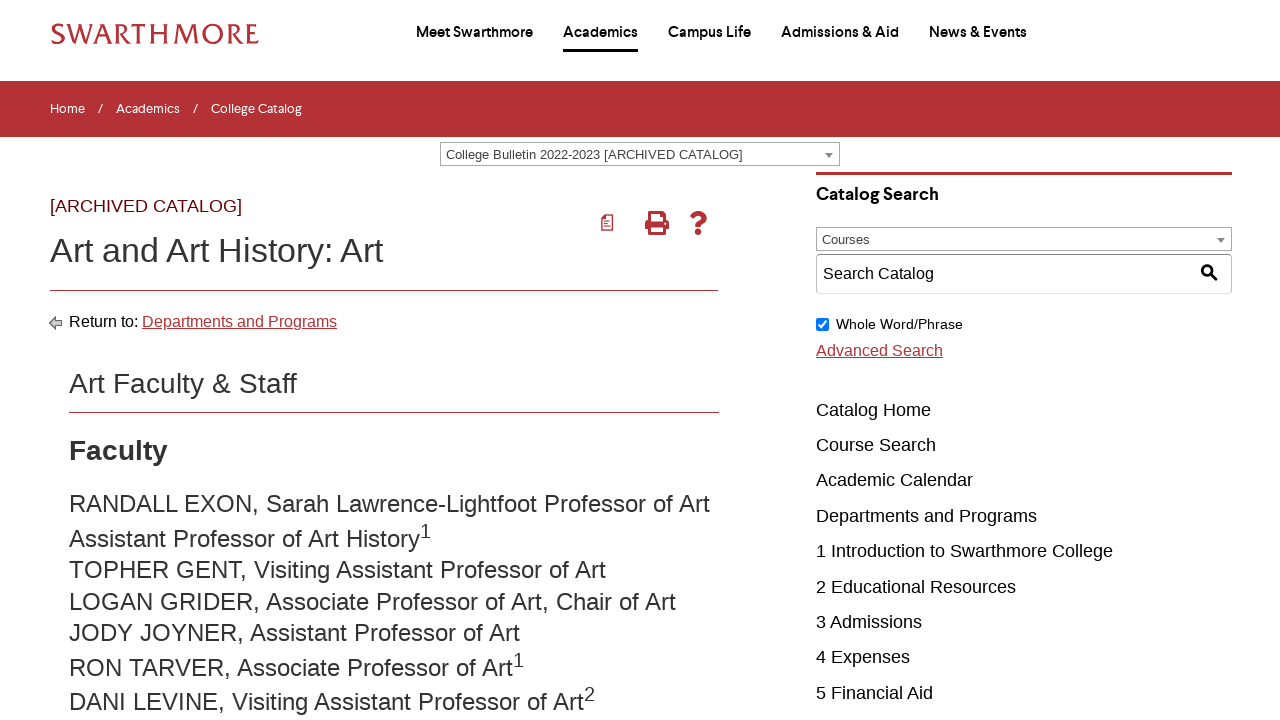

Course listings loaded successfully
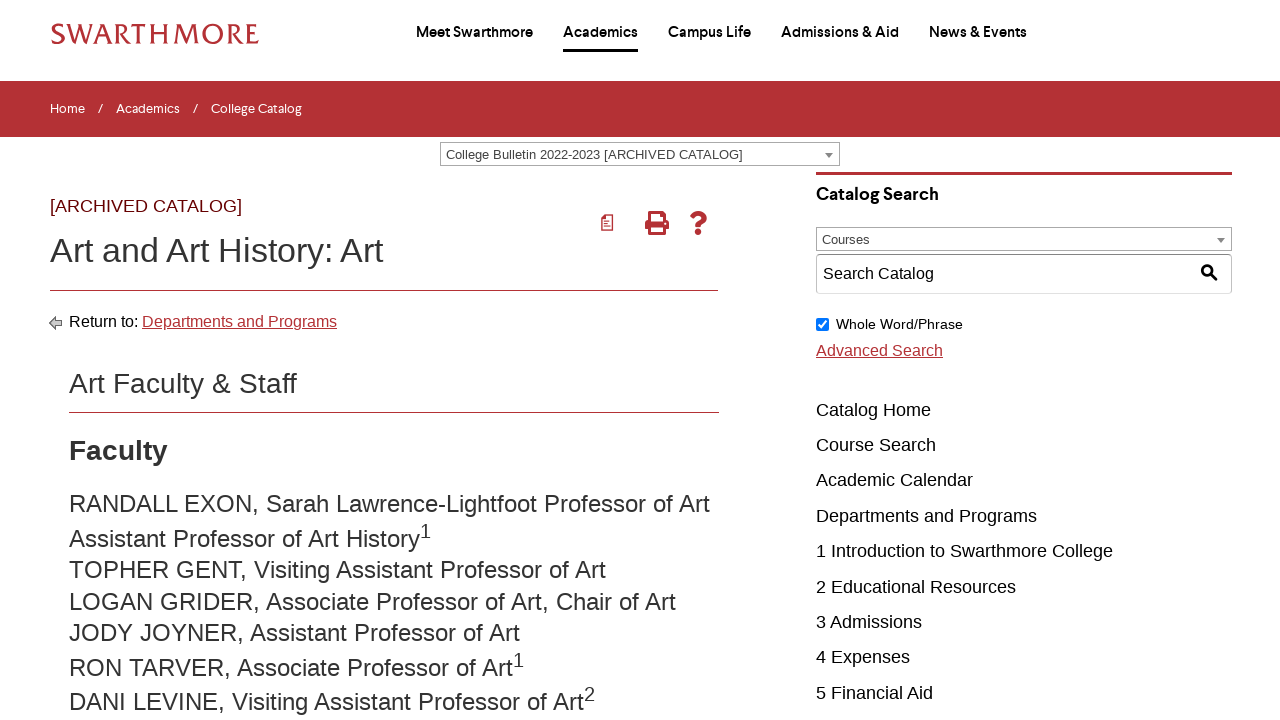

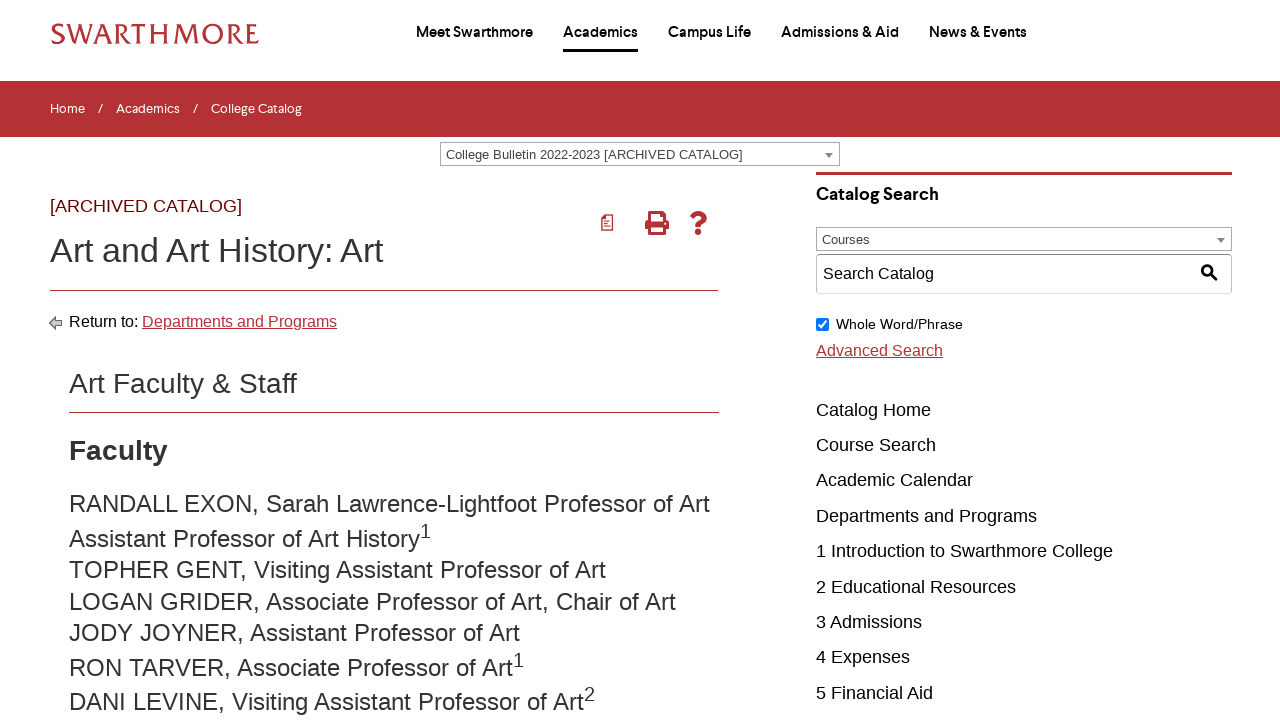